Navigates to the Modal Dialogs section on demoqa.com by clicking through the Alerts, Frame & Windows menu, then opens a small modal dialog

Starting URL: https://demoqa.com/

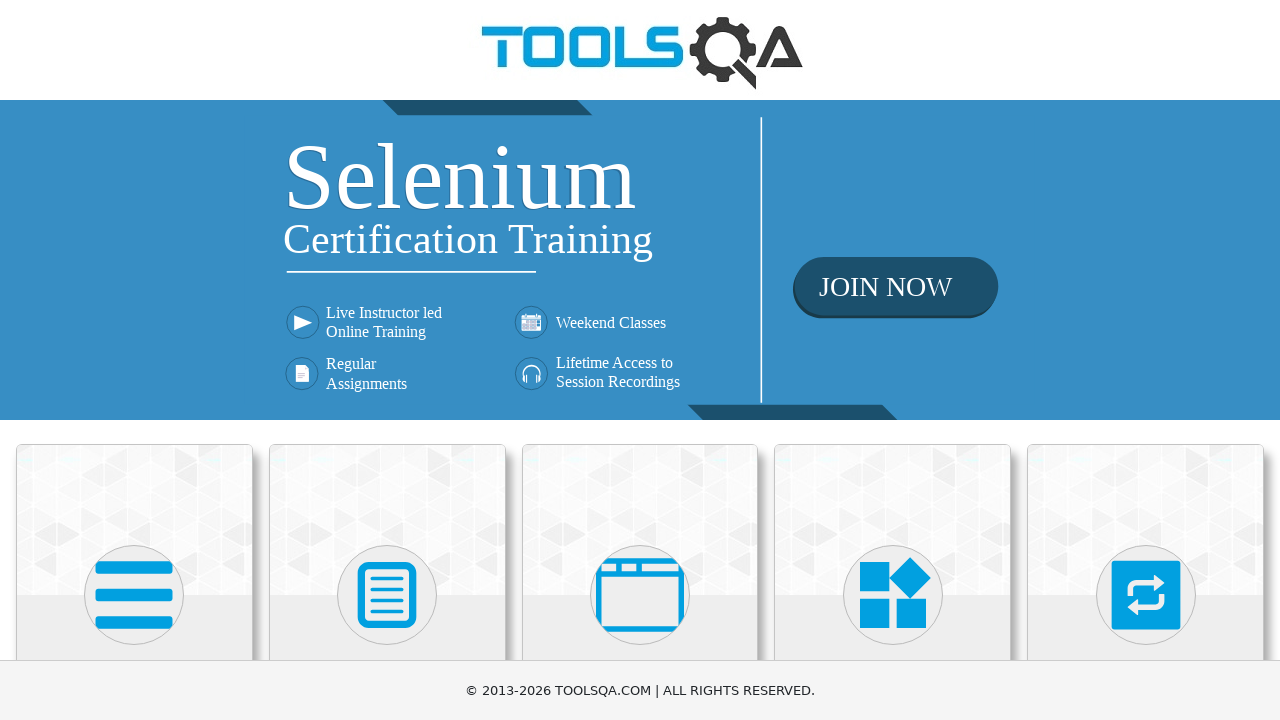

Clicked on 'Alerts, Frame & Windows' menu item at (640, 360) on text=Alerts, Frame & Windows
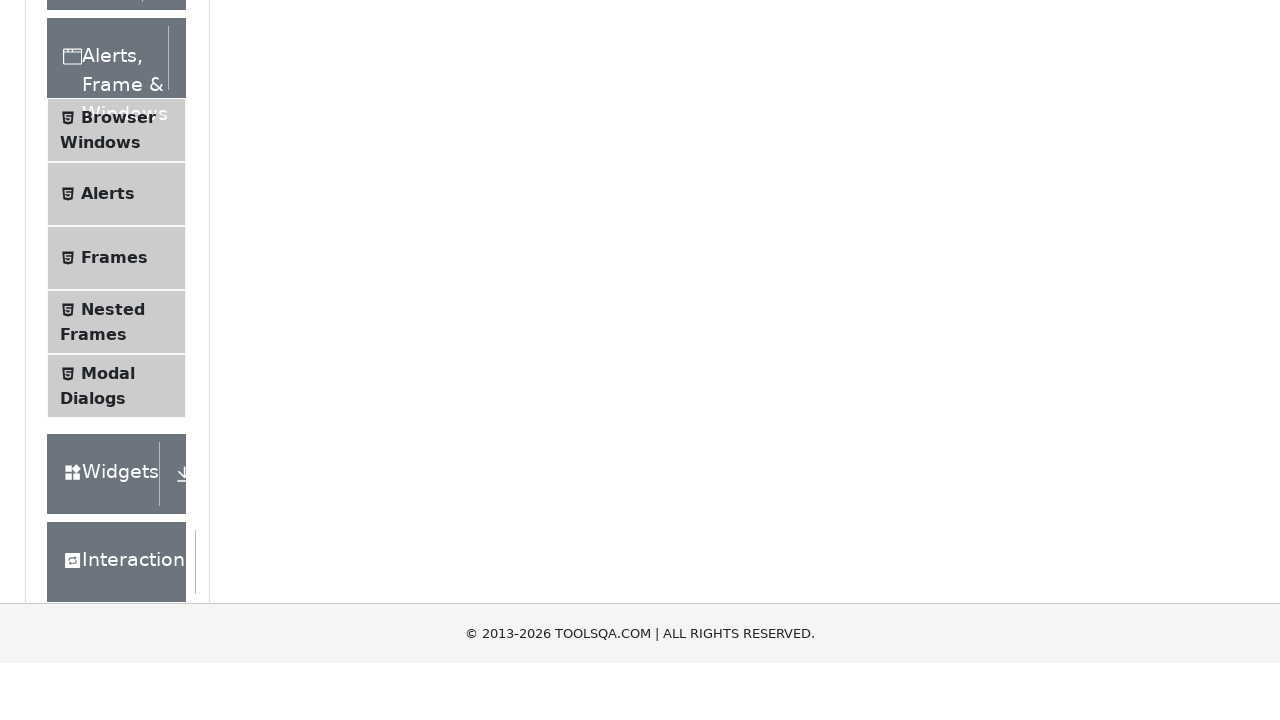

Clicked on 'Modal Dialogs' submenu item at (108, 348) on text=Modal Dialogs
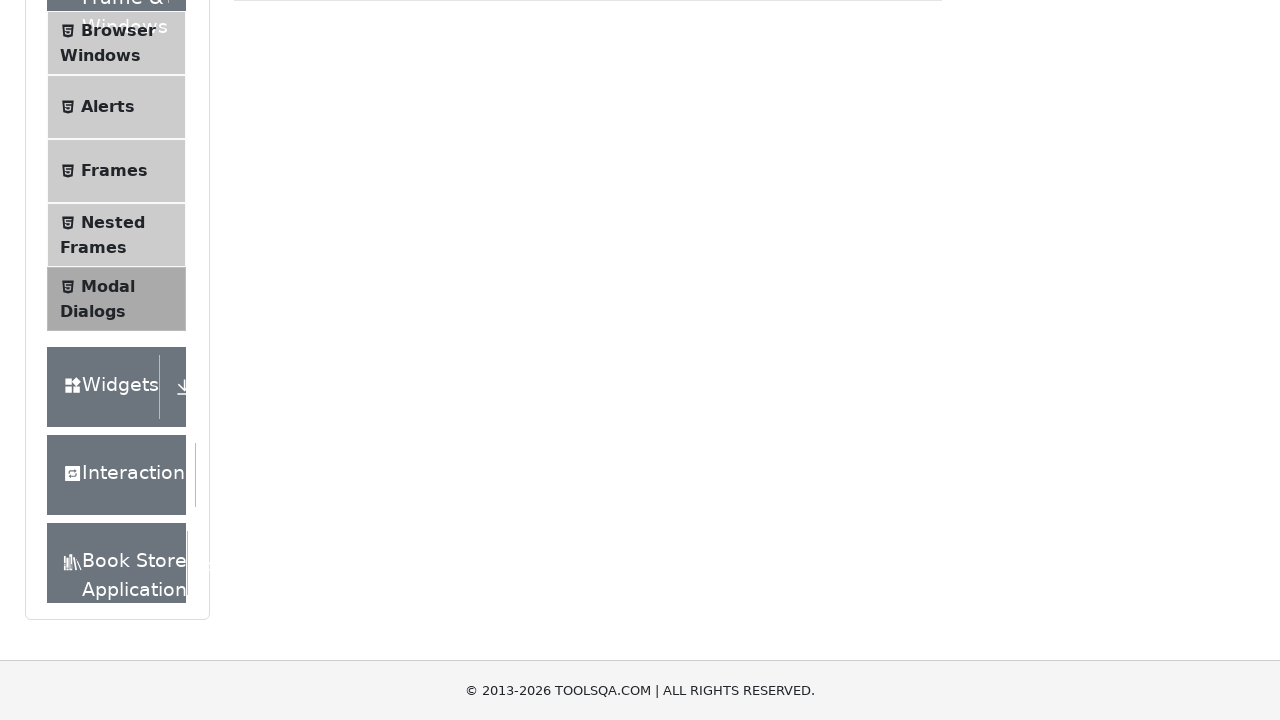

Modal Dialogs page content loaded
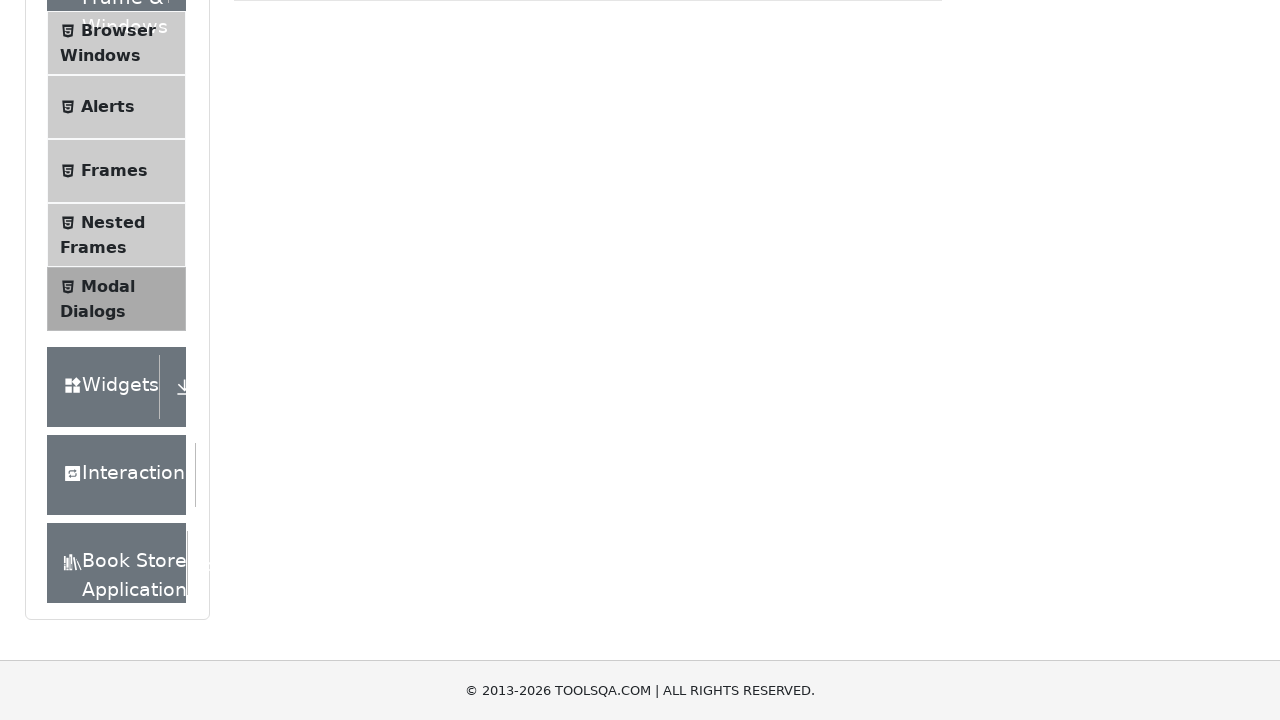

Clicked 'Small modal' button to open the modal dialog at (296, 274) on text=Small modal
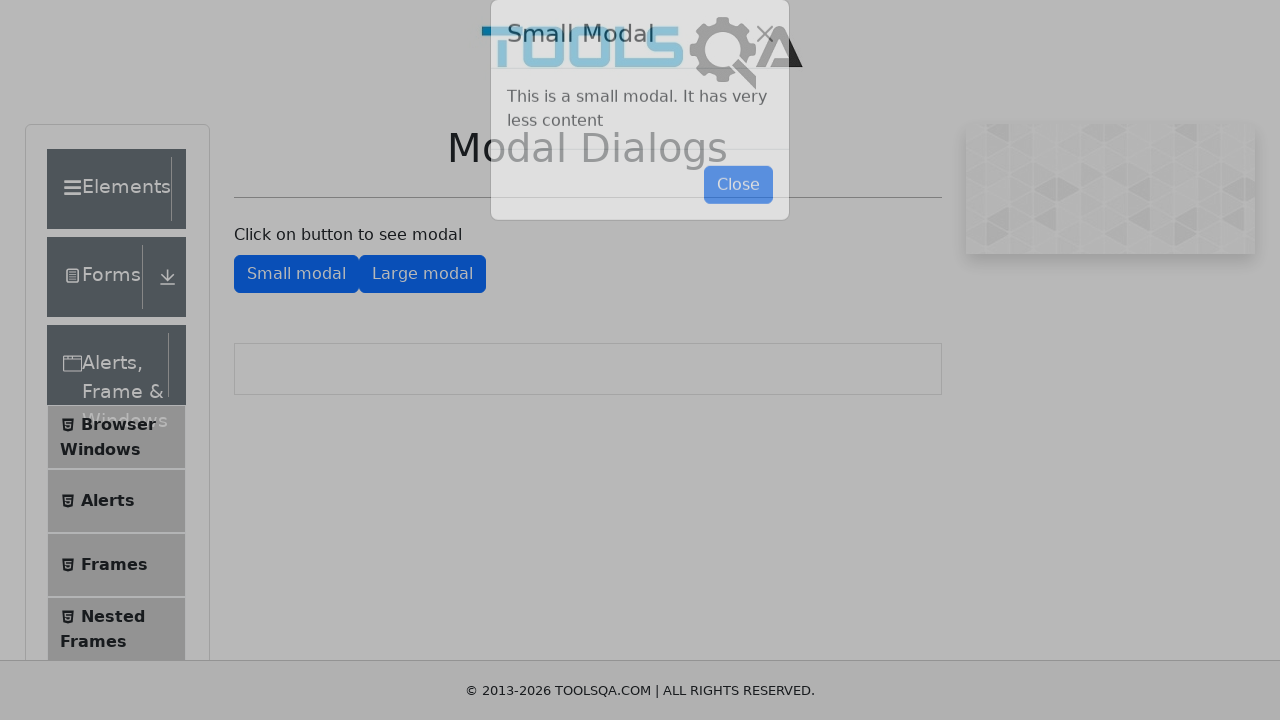

Small modal dialog appeared with content visible
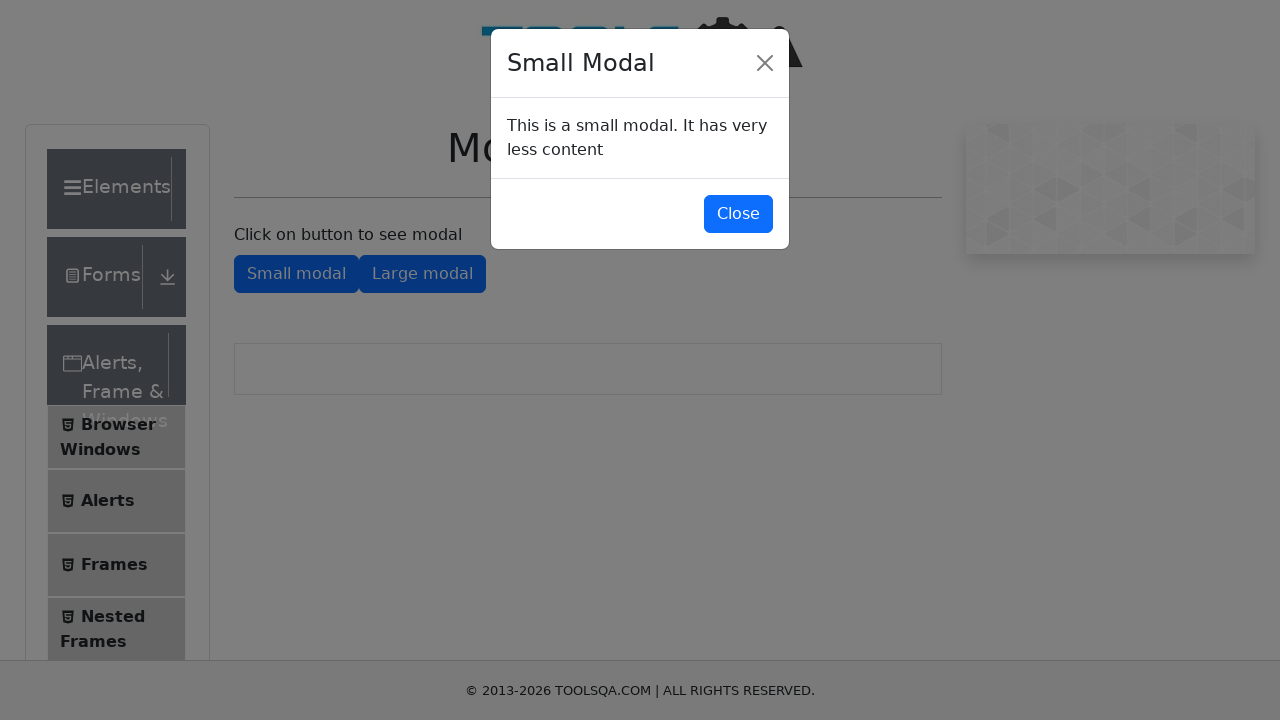

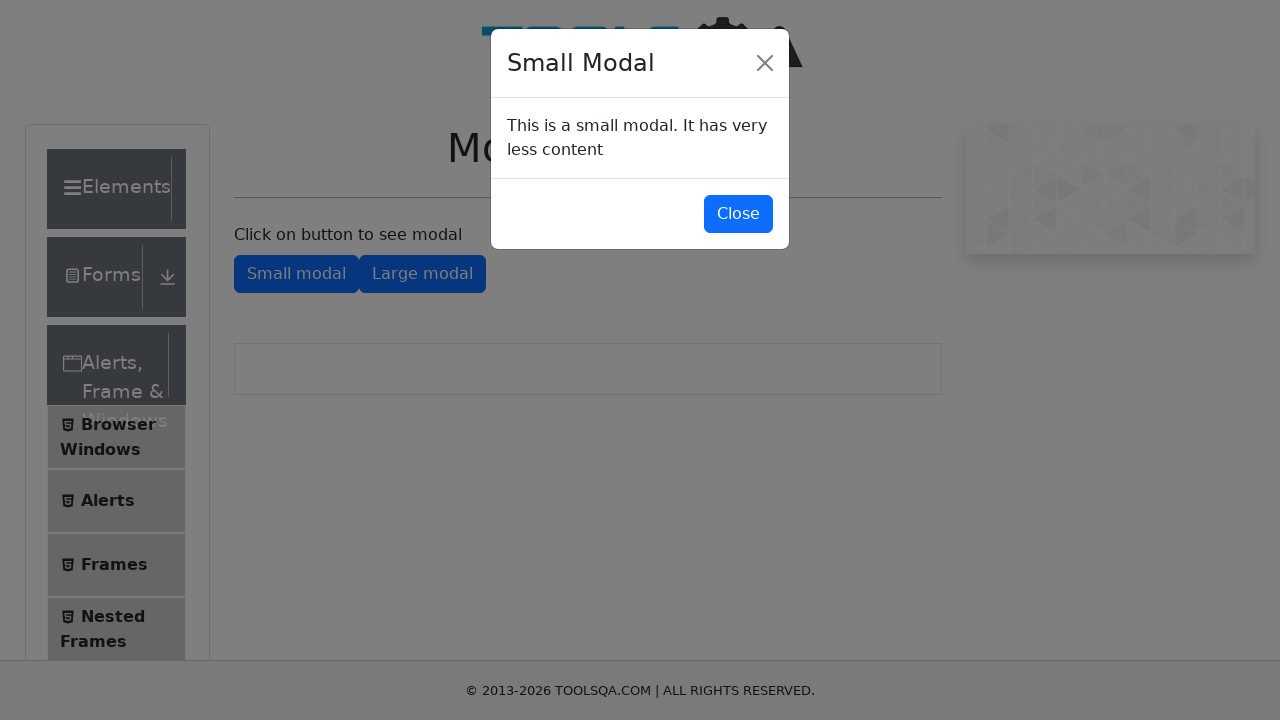